Solves a math problem by reading two numbers from the page, calculating their sum, selecting the result from a dropdown, and submitting the form

Starting URL: http://suninjuly.github.io/selects2.html

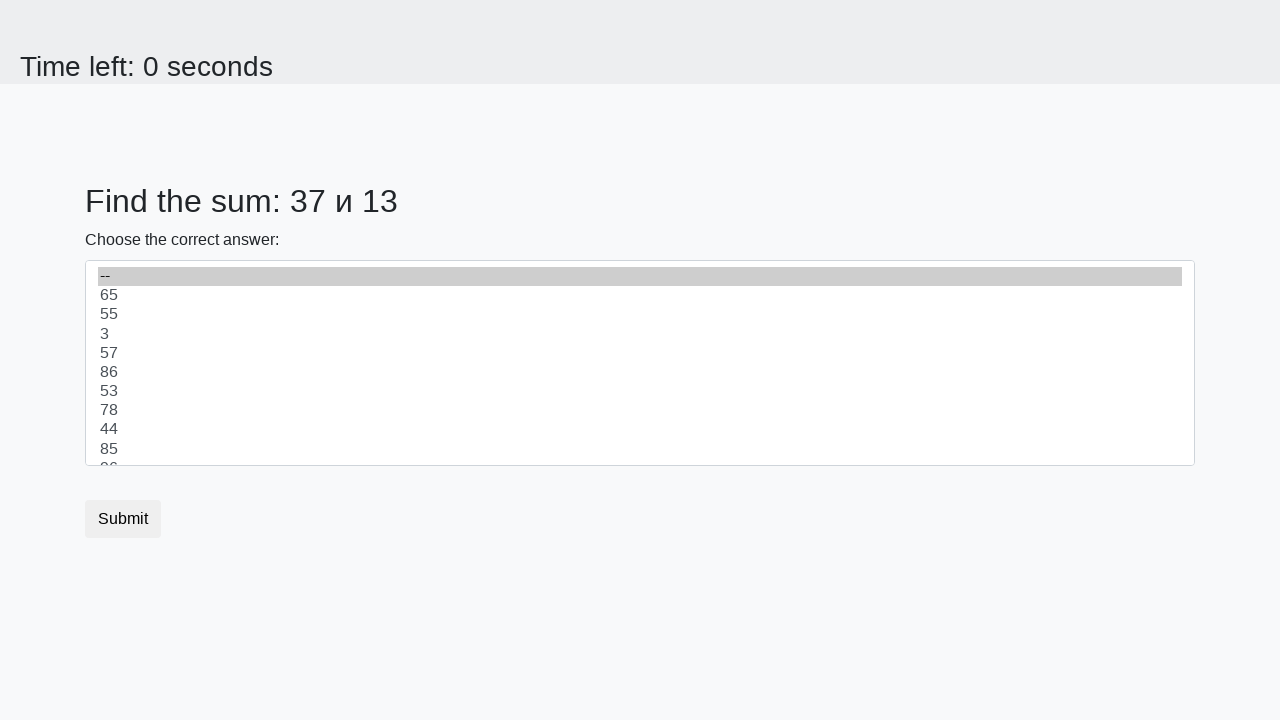

Retrieved first number from #num1 element
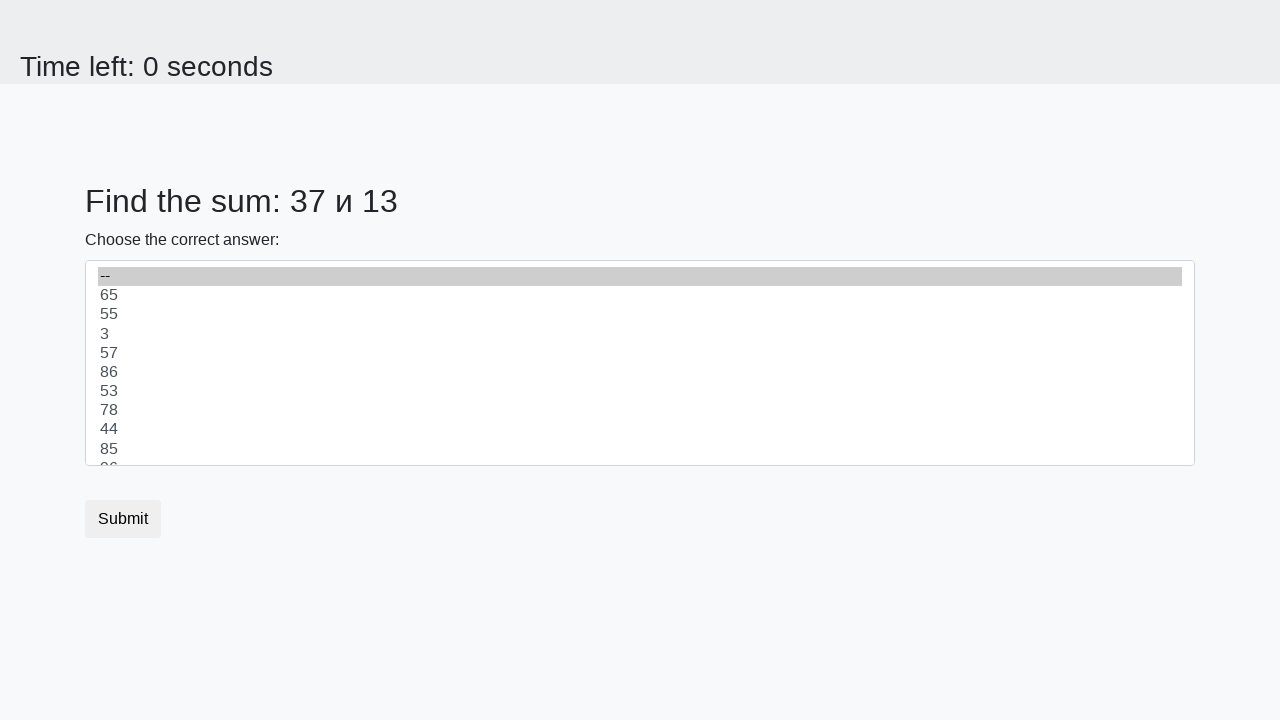

Retrieved second number from #num2 element
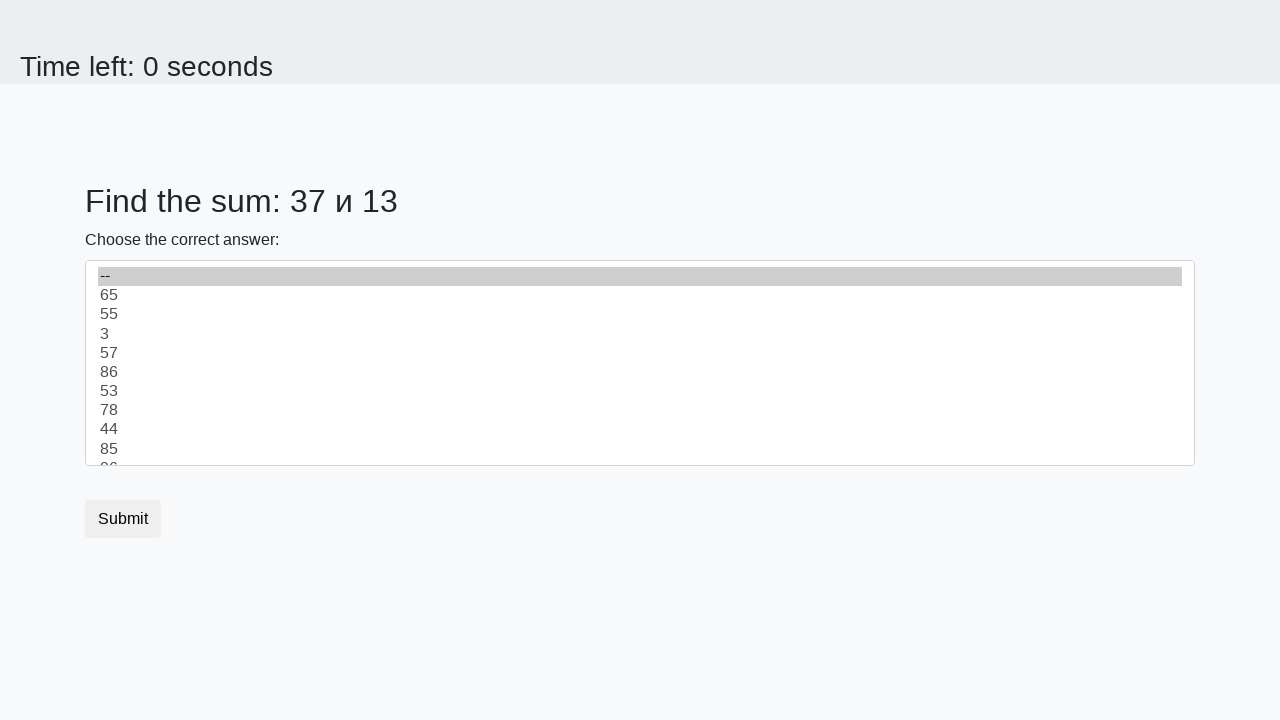

Calculated sum: 37 + 13 = 50
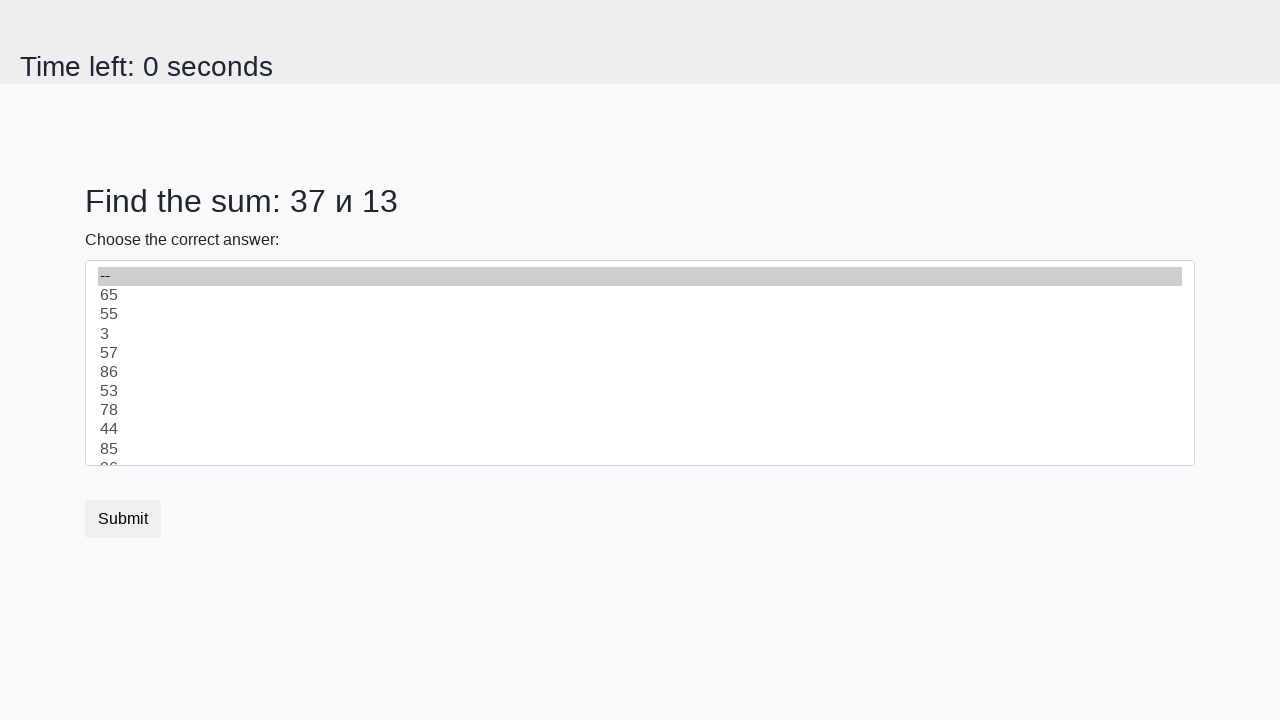

Selected sum value '50' from dropdown on #dropdown
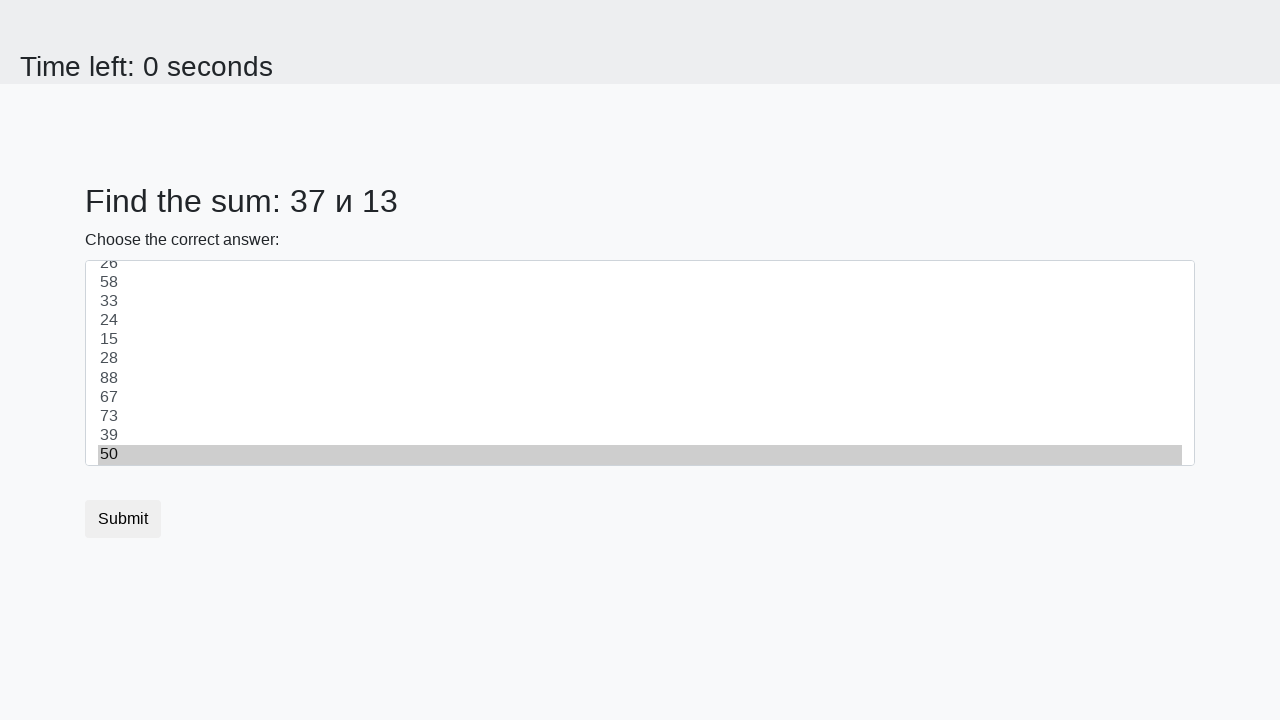

Clicked submit button to complete form at (123, 519) on button.btn
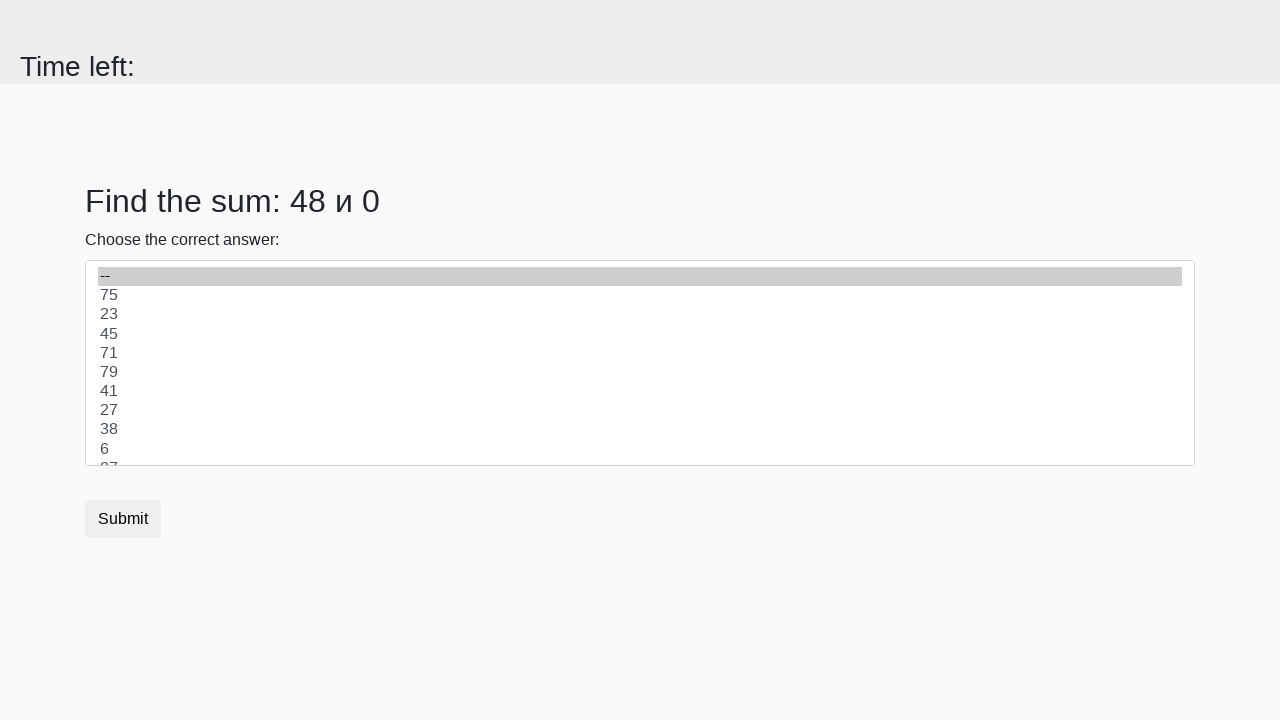

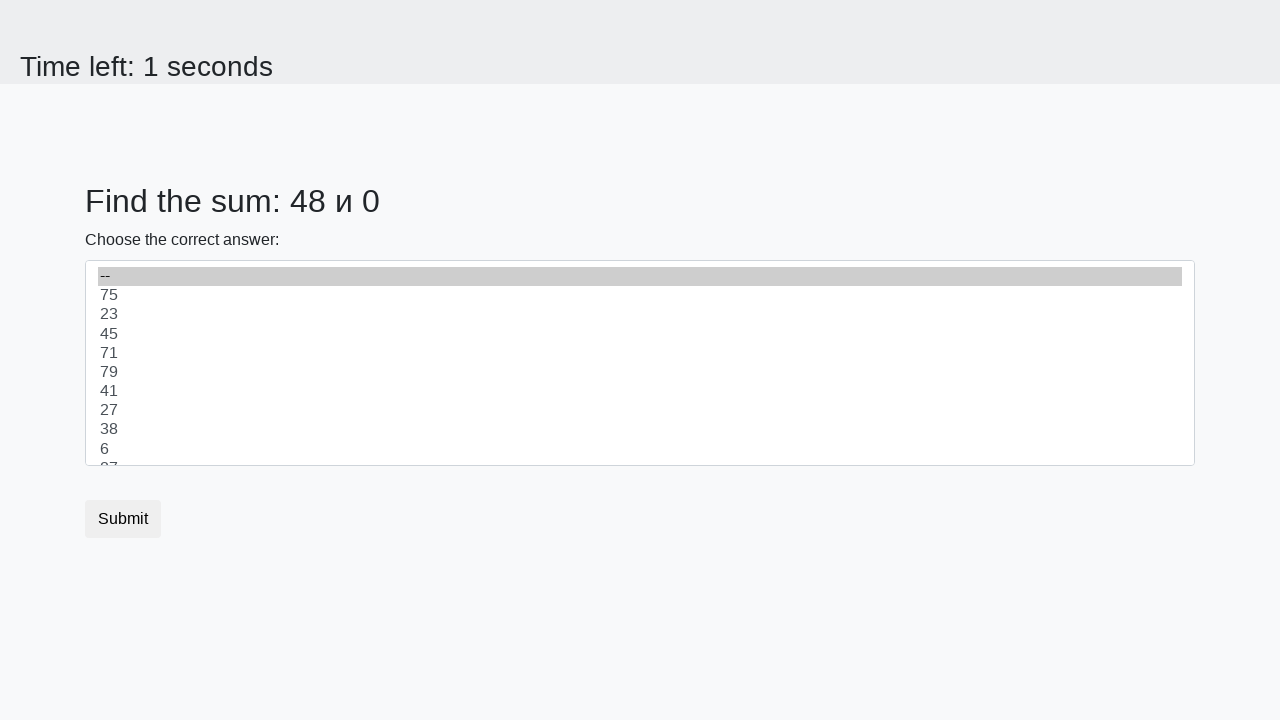